Tests the autocomplete functionality by typing a partial country name ("uni") into an autocomplete input field and verifying that "United Kingdom (UK)" appears in the dropdown suggestions.

Starting URL: https://rahulshettyacademy.com/AutomationPractice/

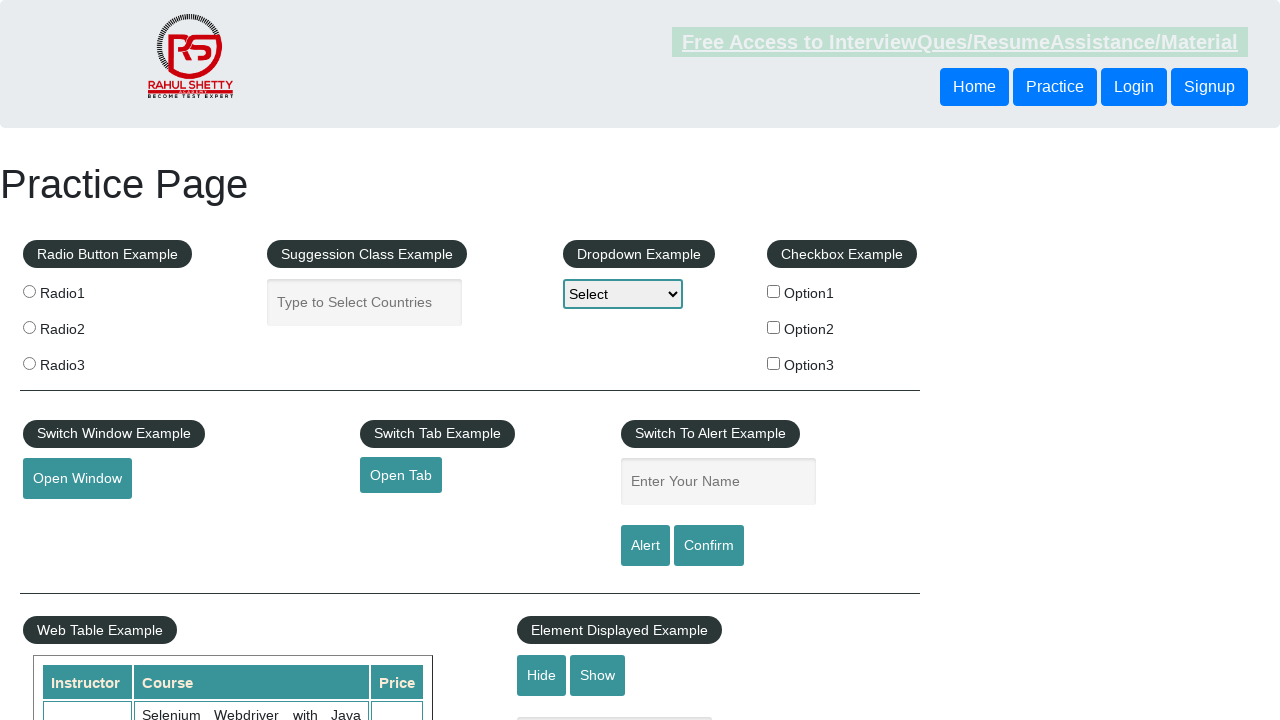

Scrolled down 50px to bring autocomplete field into view
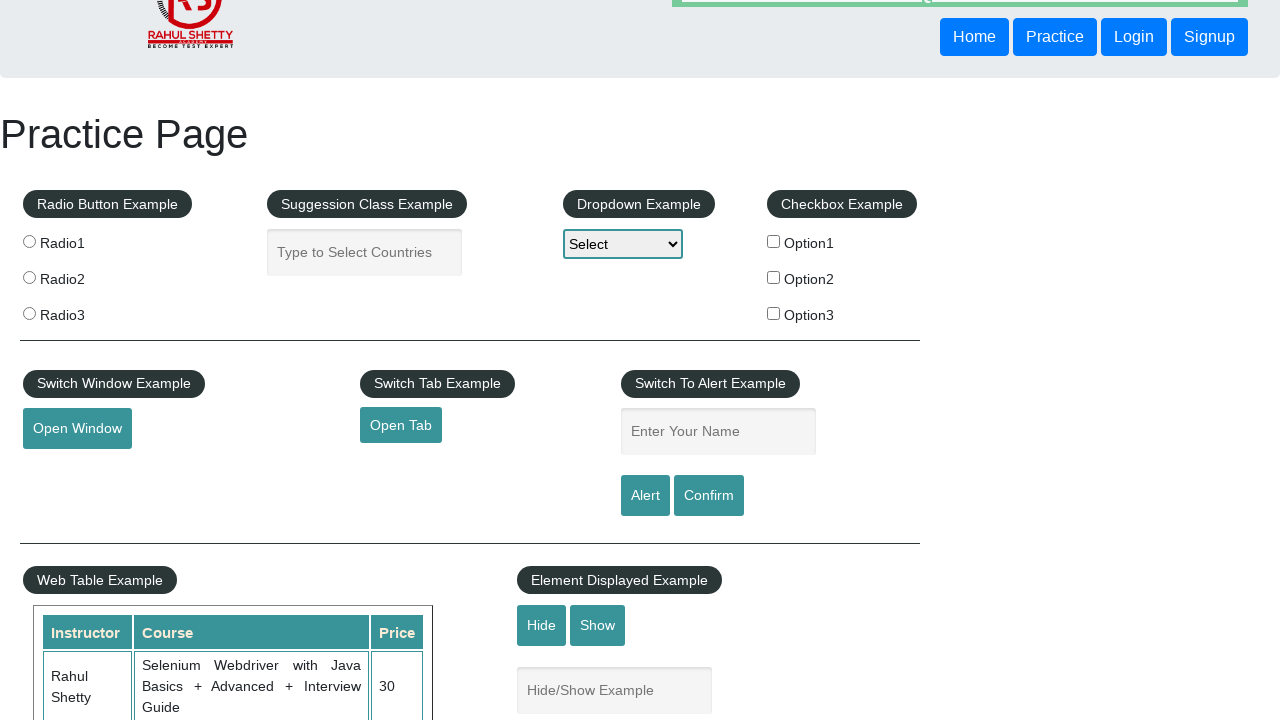

Typed 'uni' into autocomplete input field on #autocomplete
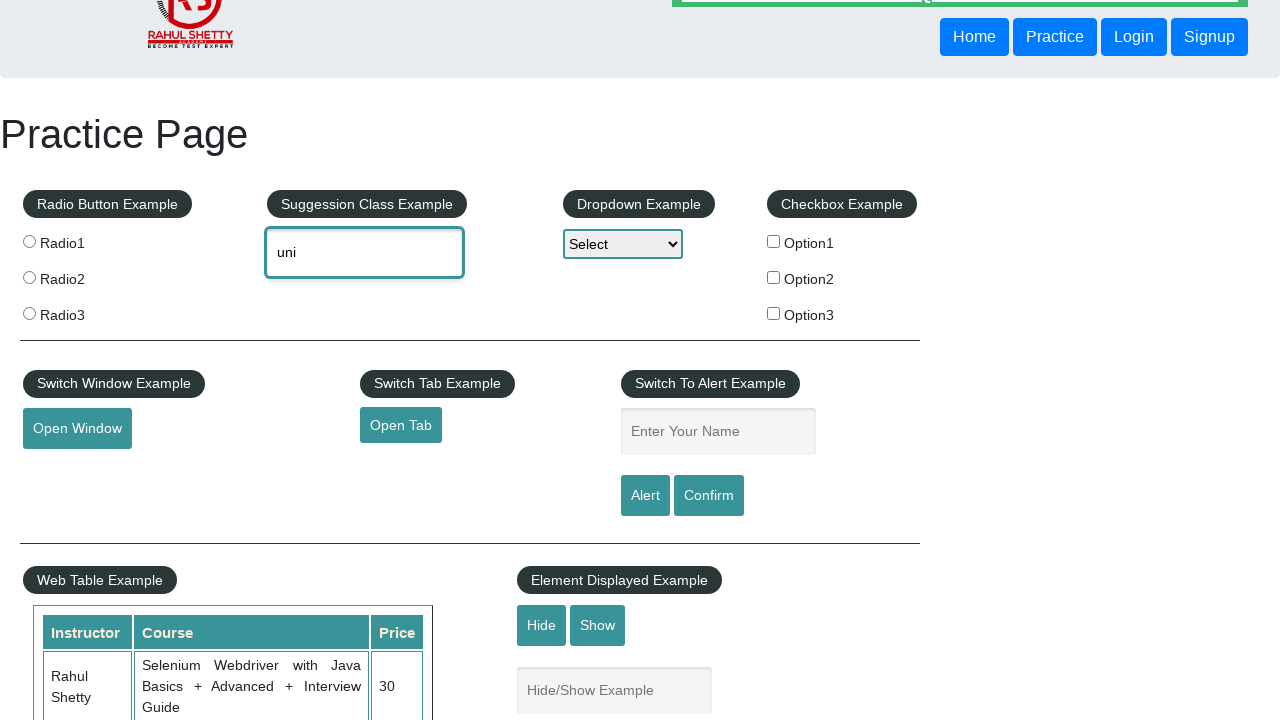

Waited for autocomplete suggestions to appear
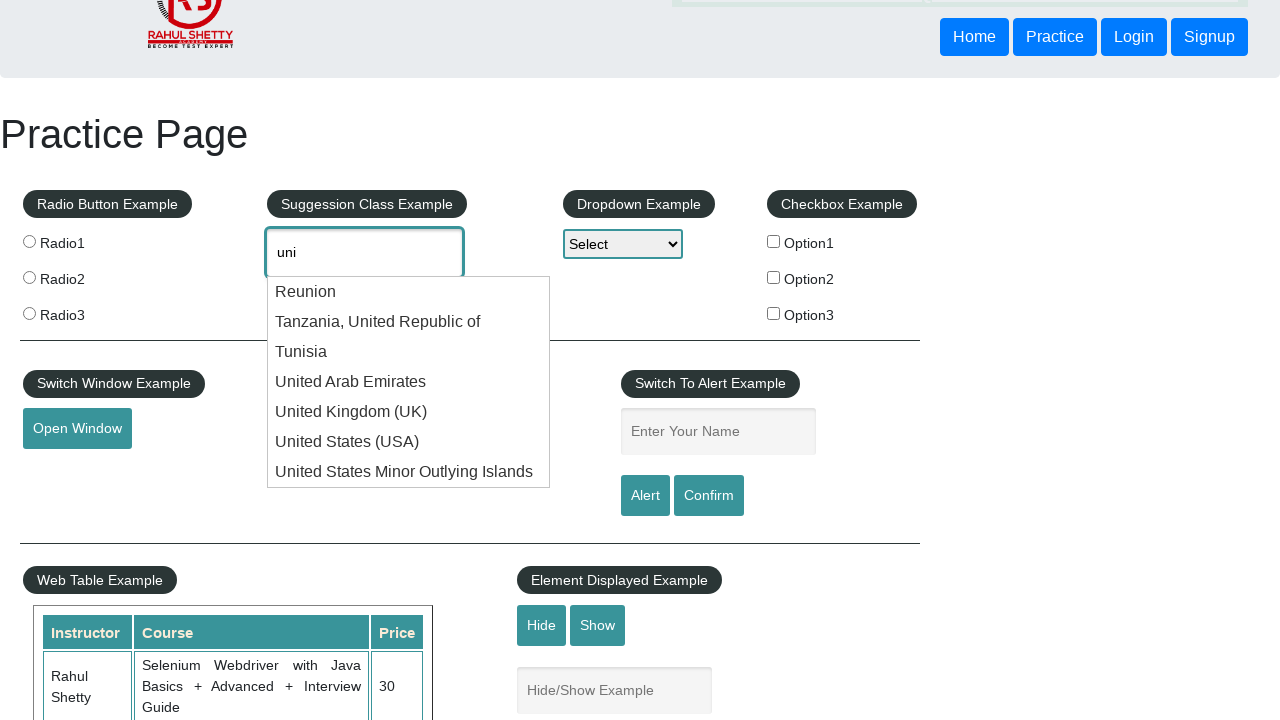

Retrieved all autocomplete suggestion items
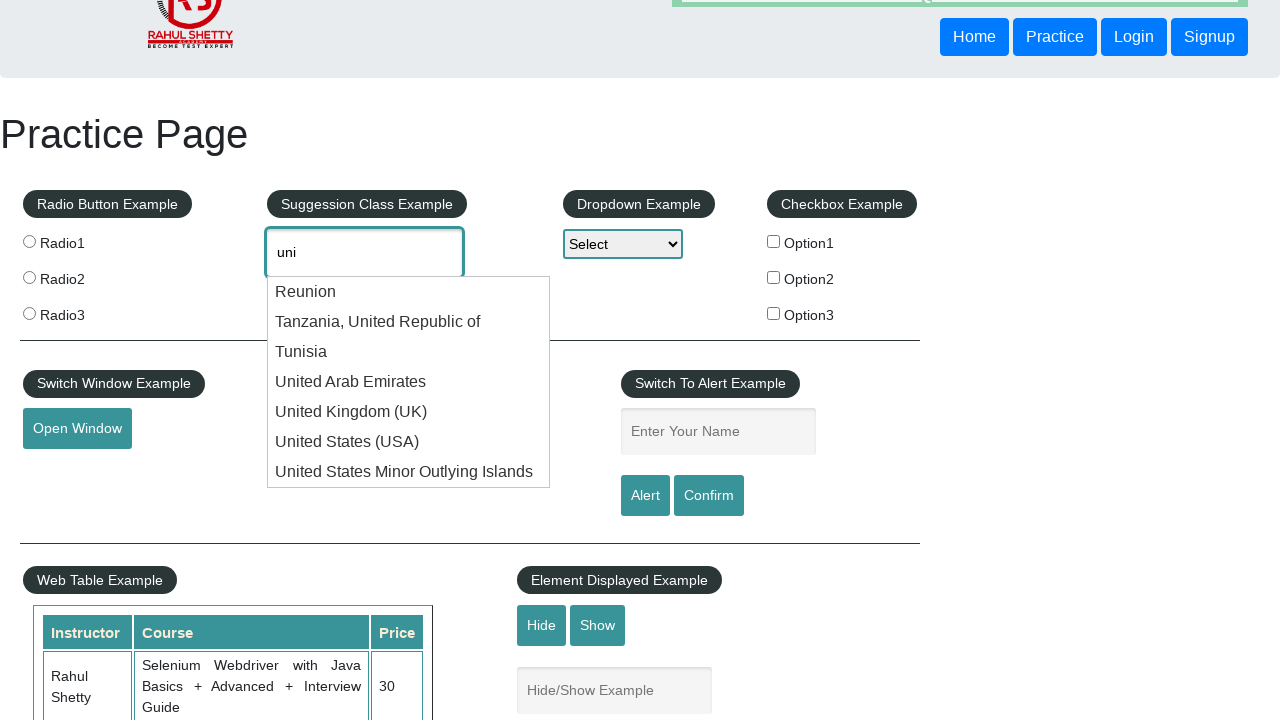

Found and clicked on 'United Kingdom (UK)' in autocomplete suggestions at (409, 412) on .ui-menu-item .ui-menu-item-wrapper >> nth=4
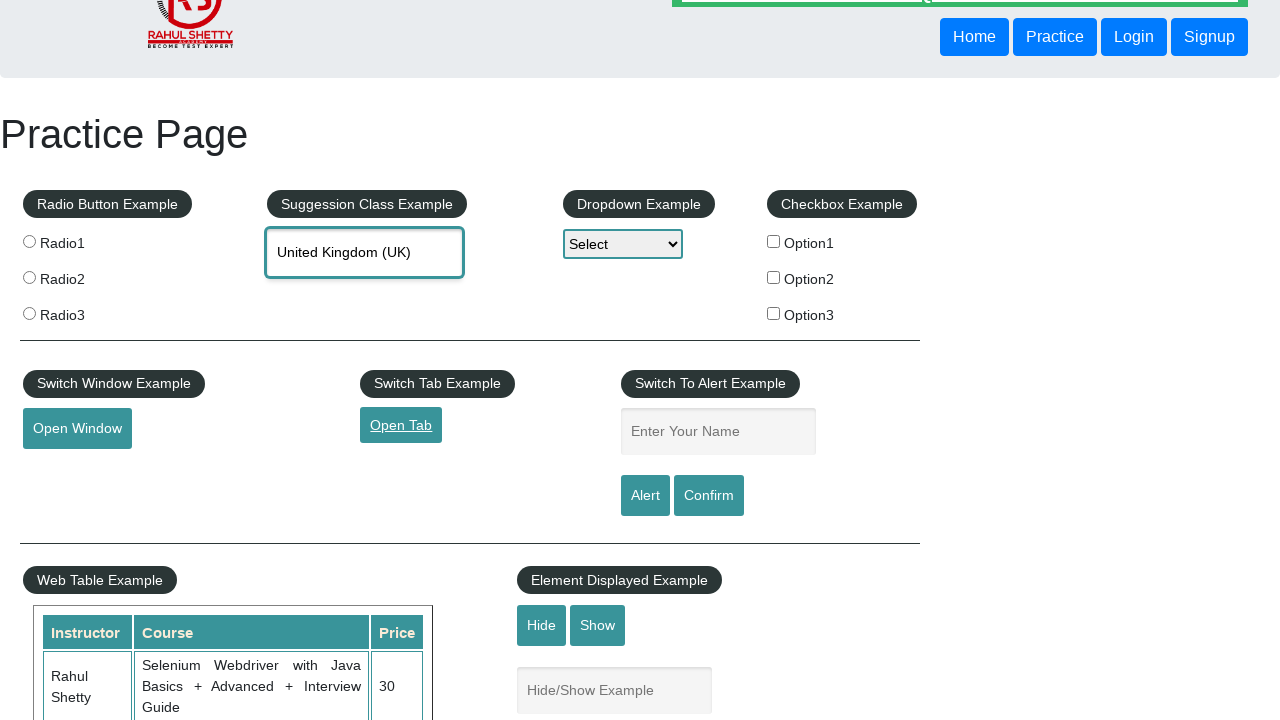

Printed country_found variable
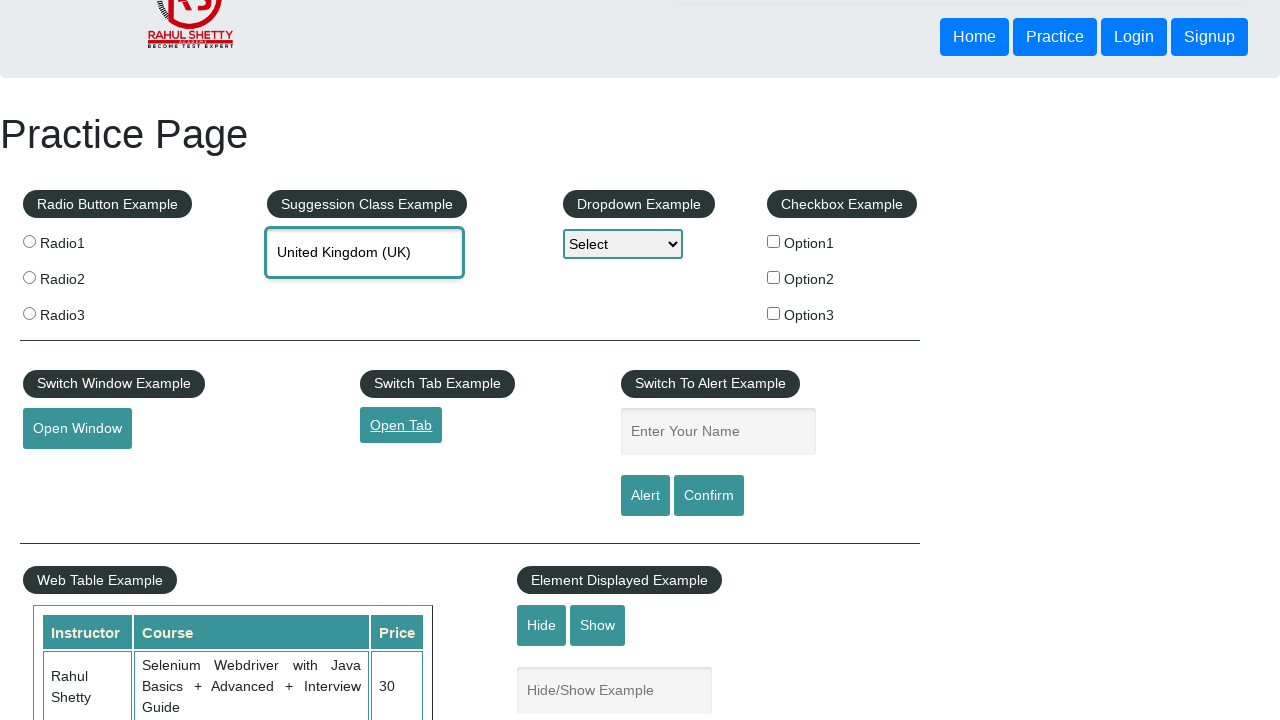

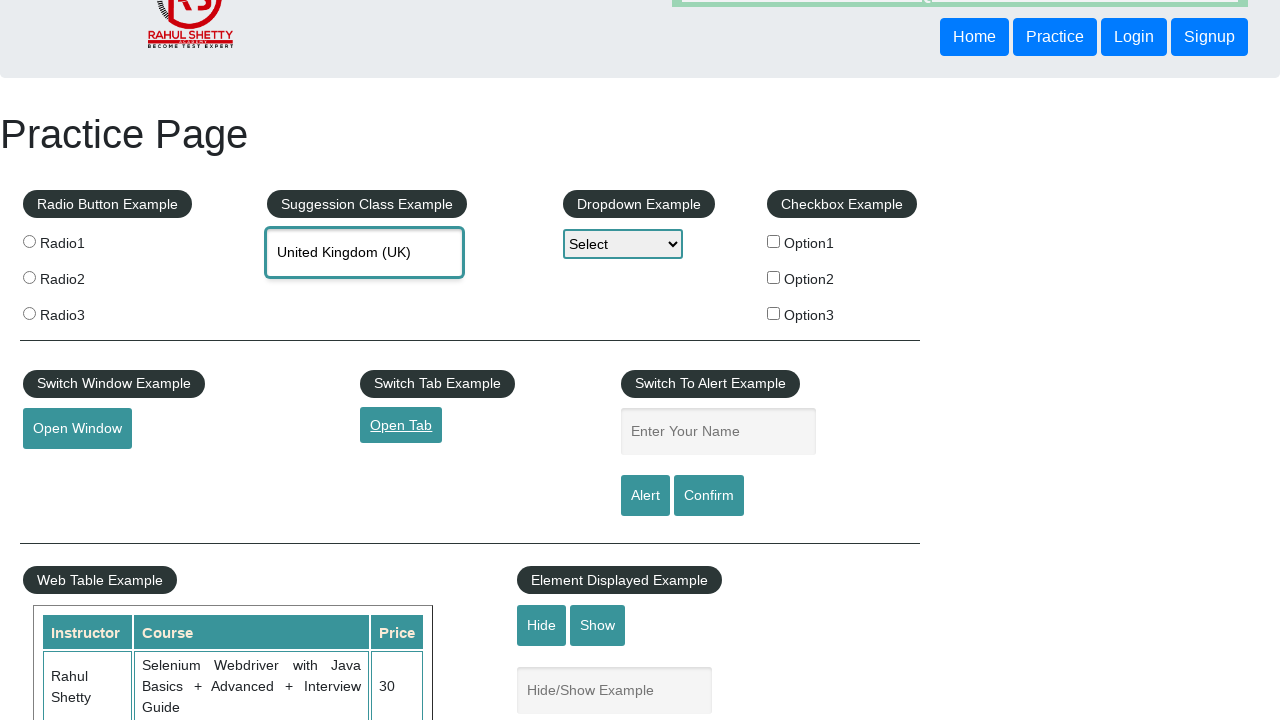